Tests a combo tree dropdown by clicking the input to open it and selecting specific items

Starting URL: https://www.jqueryscript.net/demo/Drop-Down-Combo-Tree/

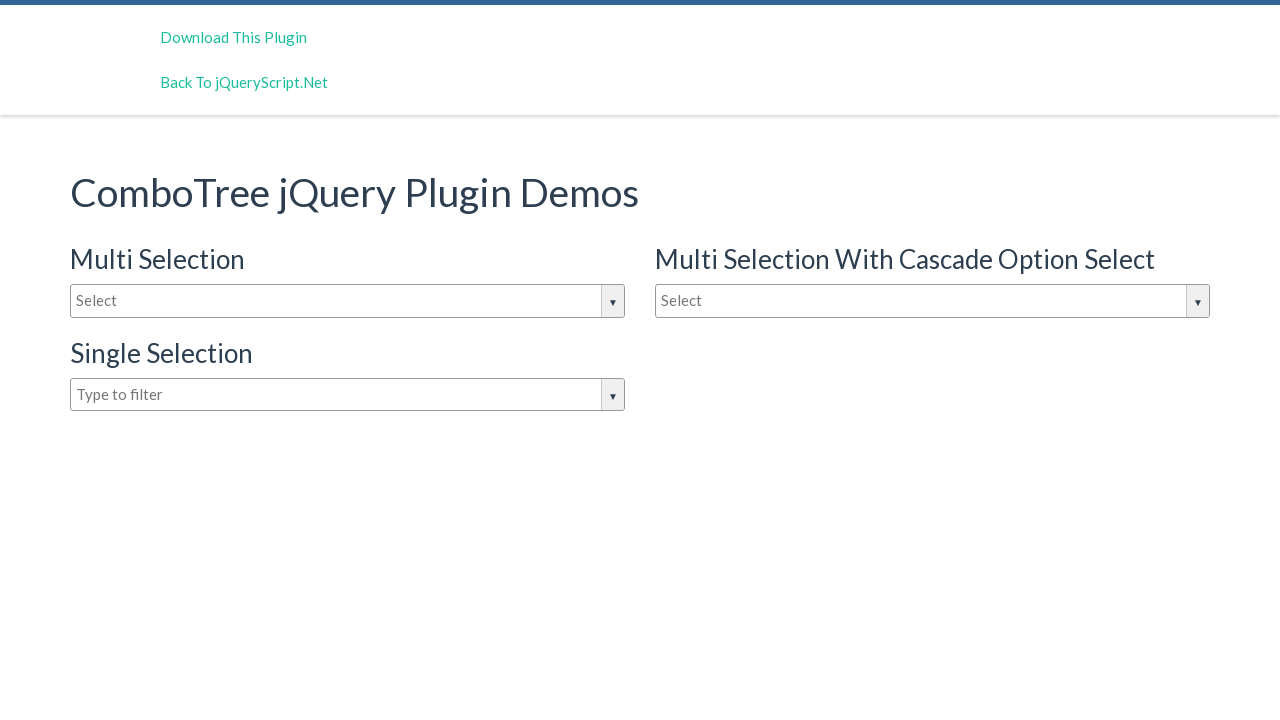

Clicked input box to open combo tree dropdown at (348, 301) on input#justAnInputBox
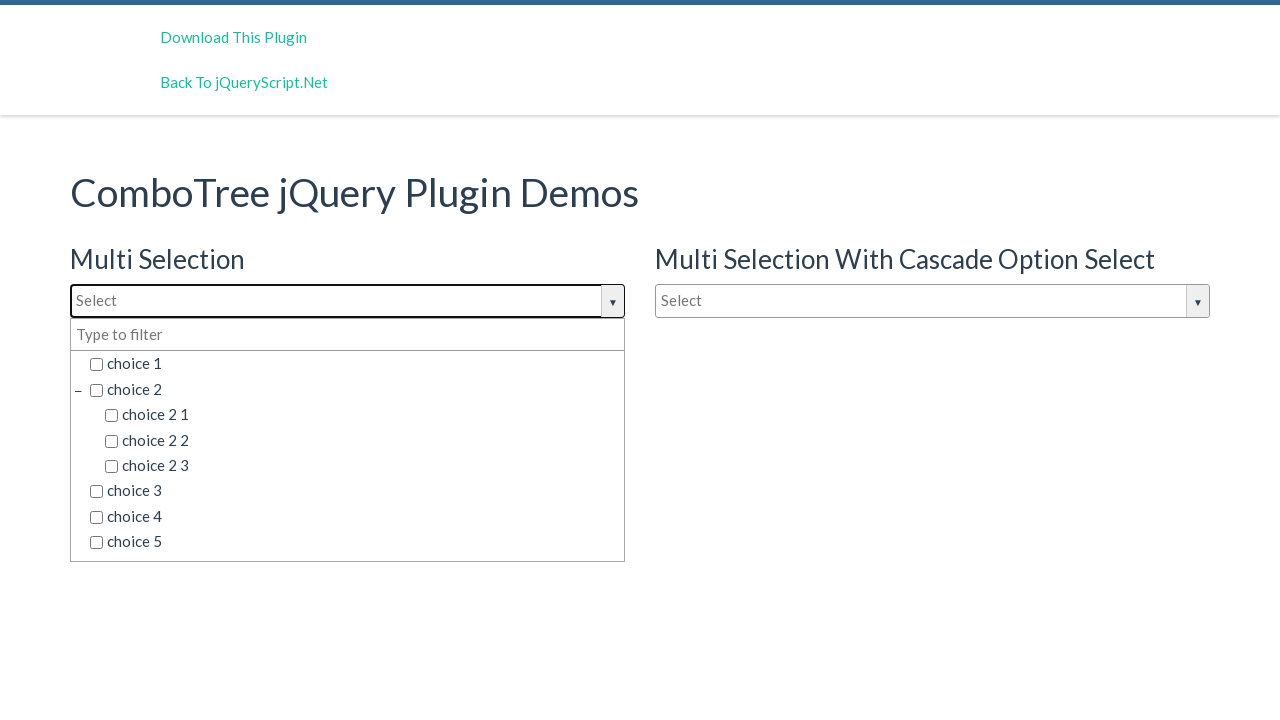

Selected 'choice 1' from dropdown at (355, 364) on span.comboTreeItemTitle:has-text('choice 1')
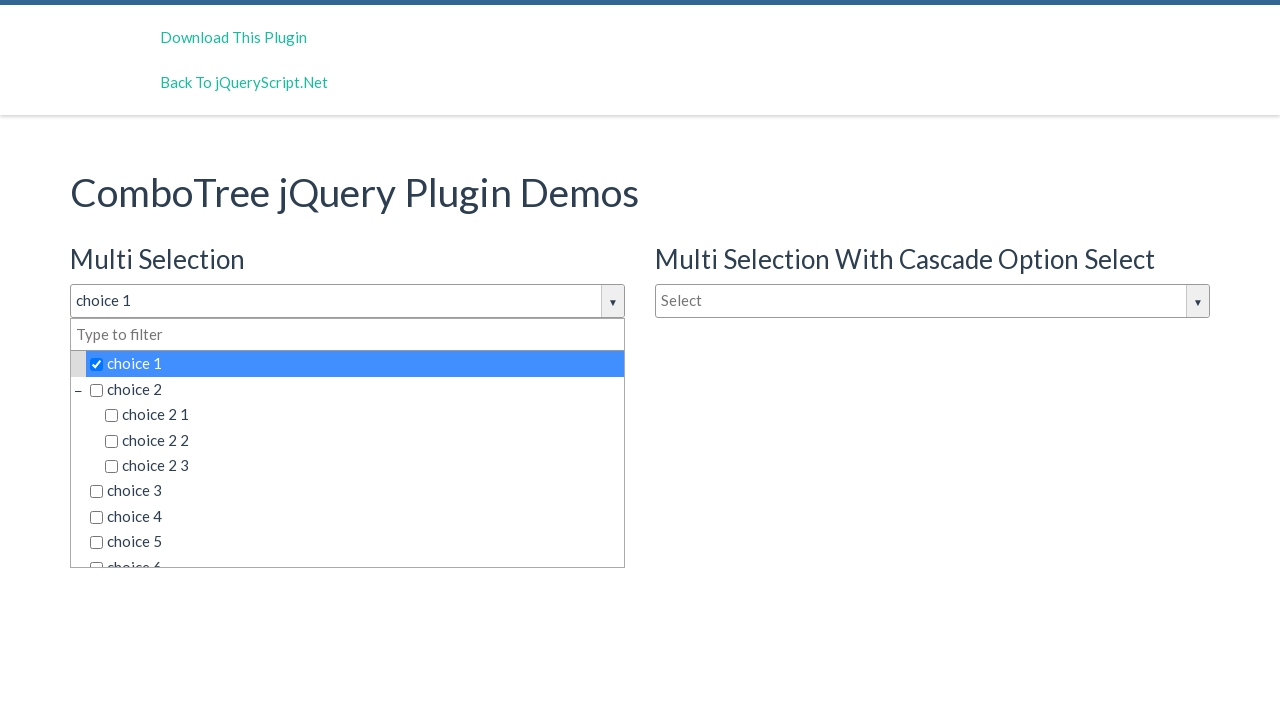

Selected 'choice 2' from dropdown at (355, 389) on span.comboTreeItemTitle:has-text('choice 2')
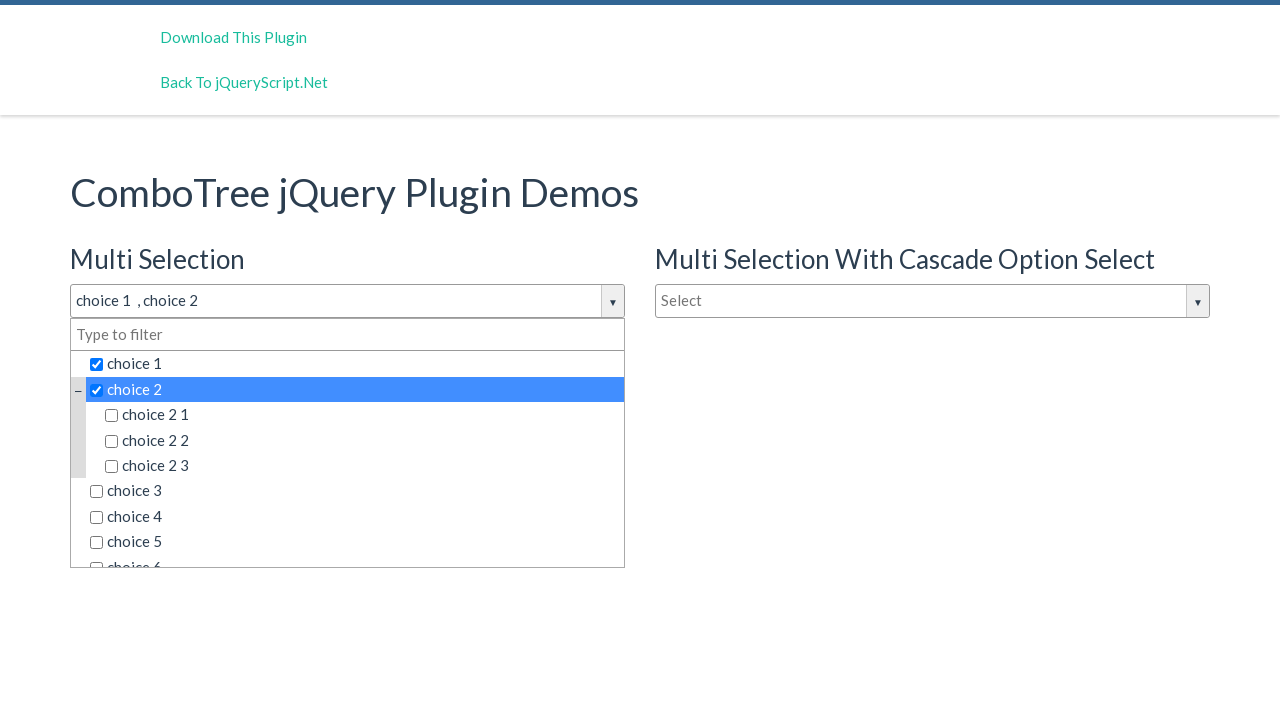

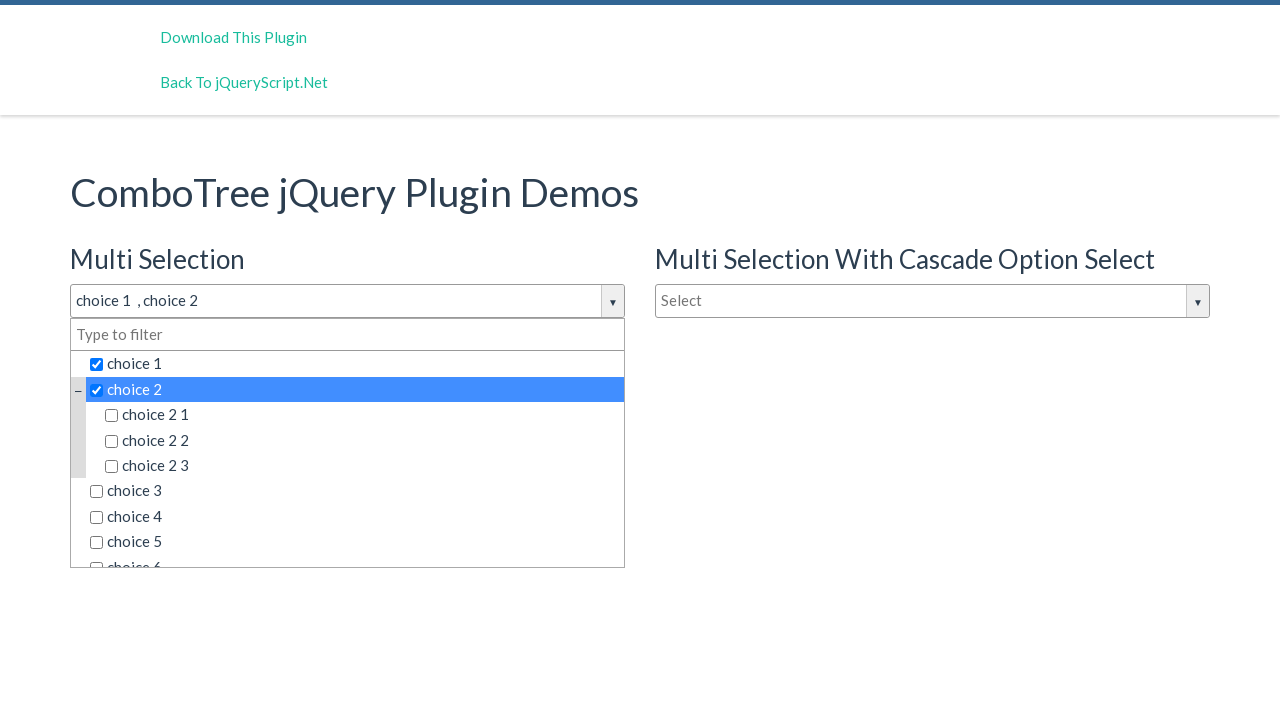